Tests pagination functionality on an assets listing page by scrolling to load content and navigating through multiple pages using pagination buttons.

Starting URL: https://pepe.wtf/assets/fake-rares

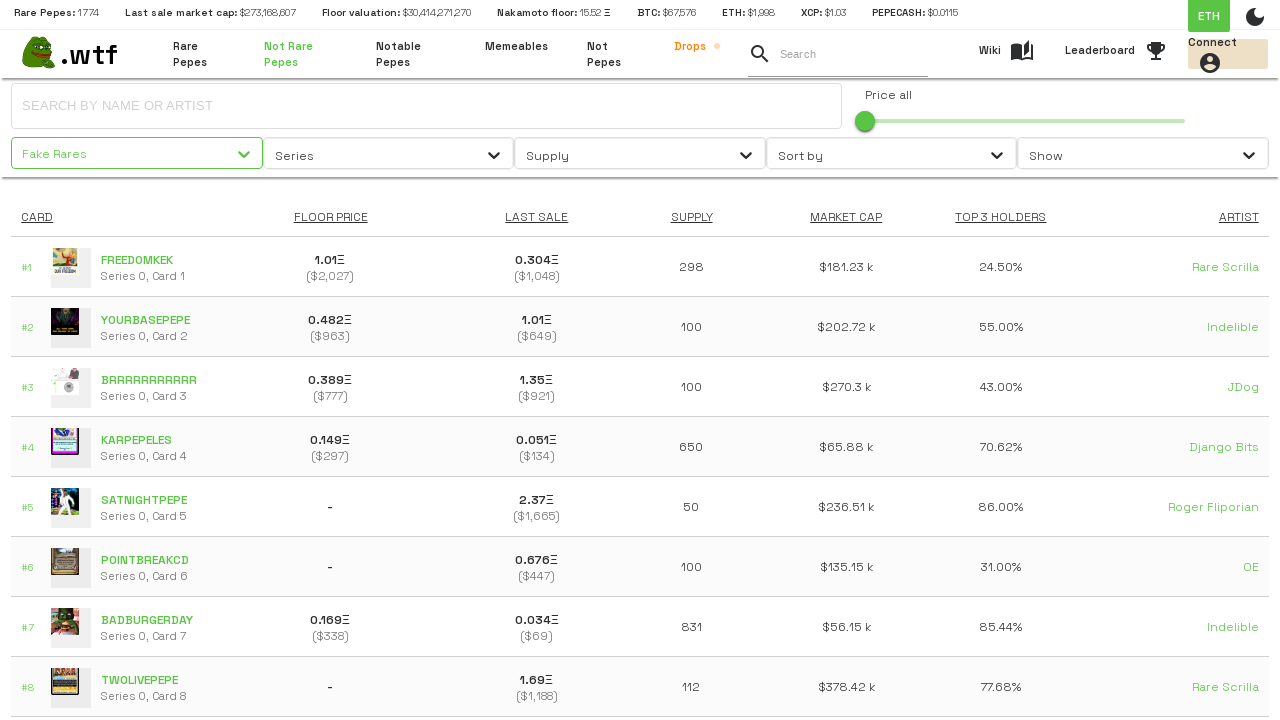

Waited for table row content to load on assets listing page
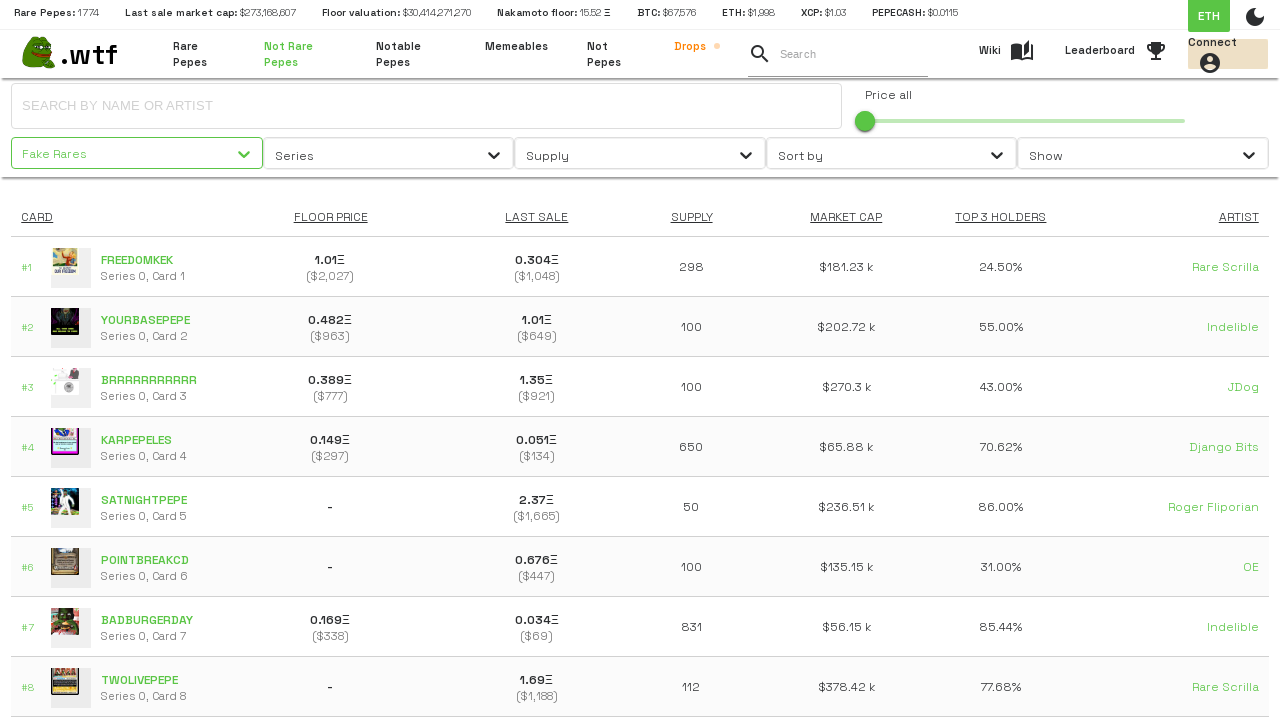

Scrolled to bottom of page to load additional content
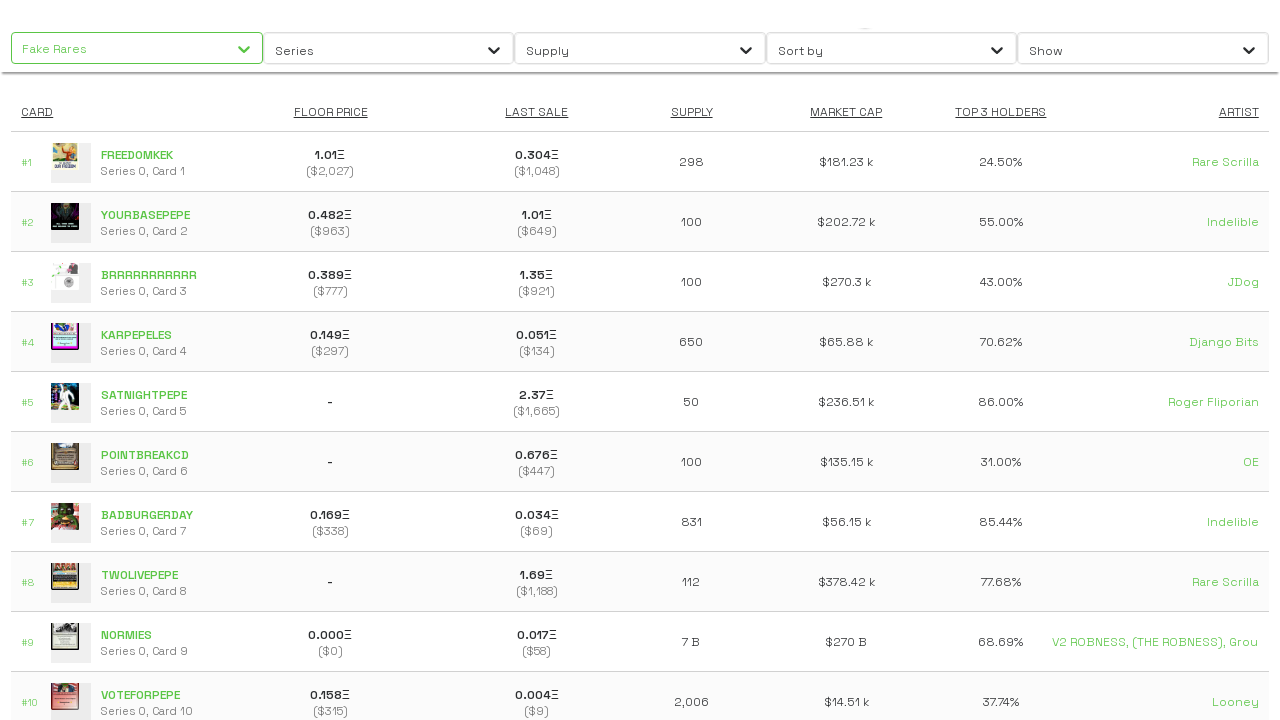

Waited 2 seconds for content to load after scroll
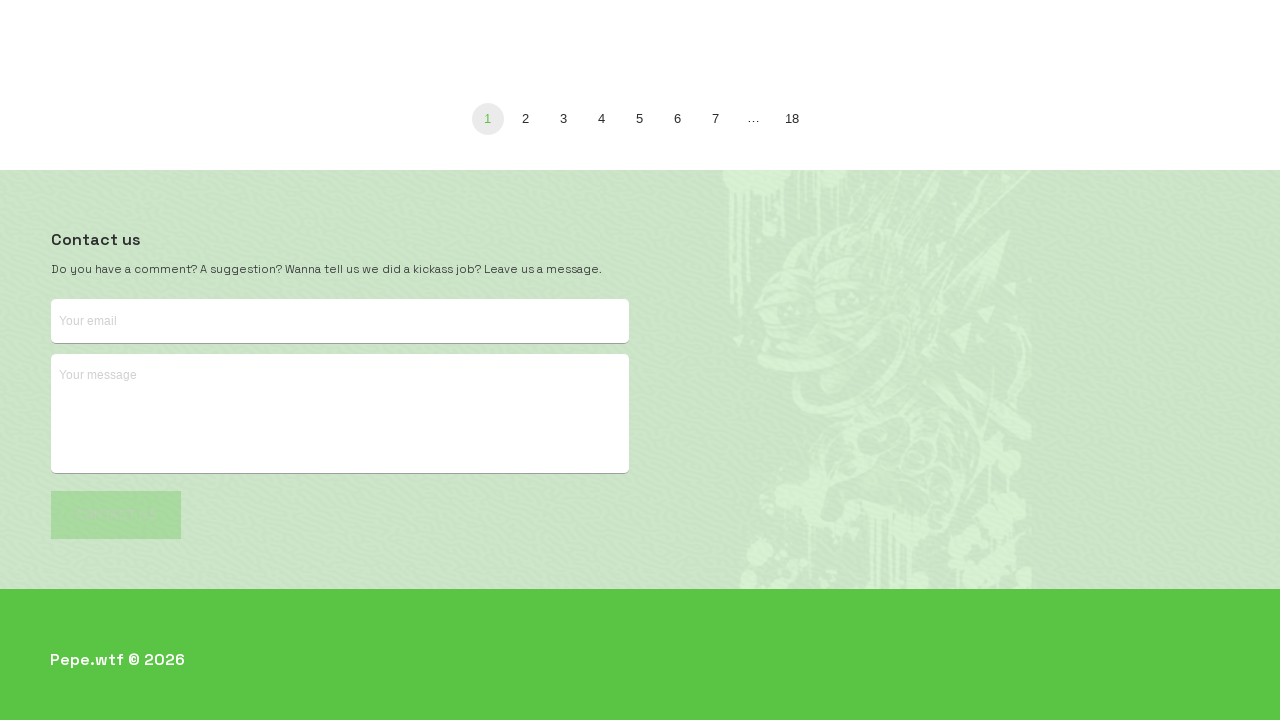

Pagination controls became visible
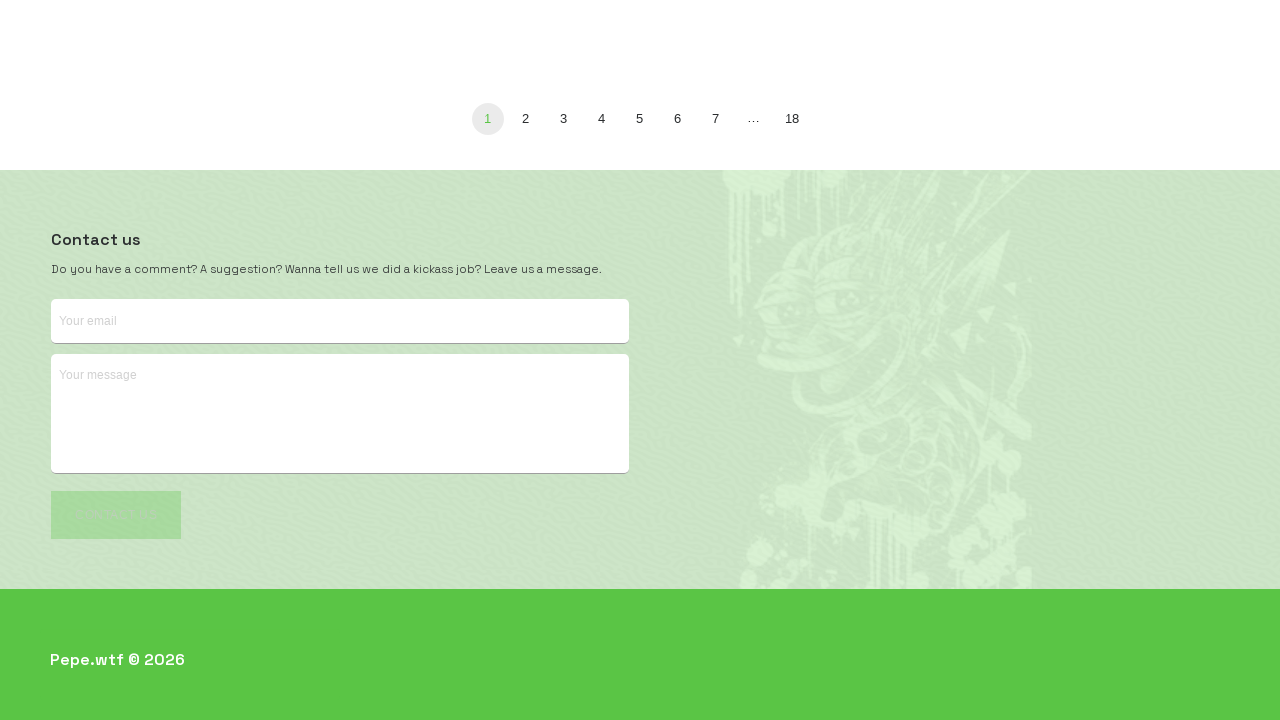

Confirmed current page button (page 1) is visible
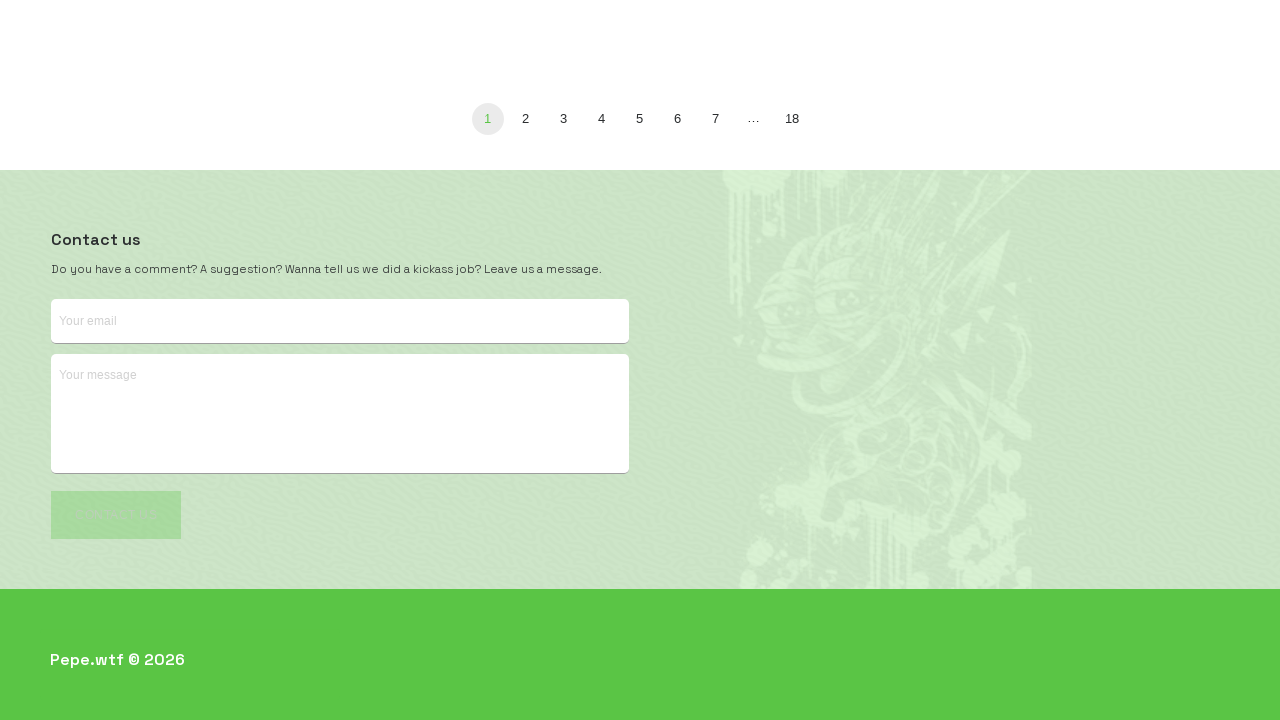

Clicked pagination button to navigate to page 2 at (526, 119) on xpath=//button[contains(@aria-label, 'page 2')]
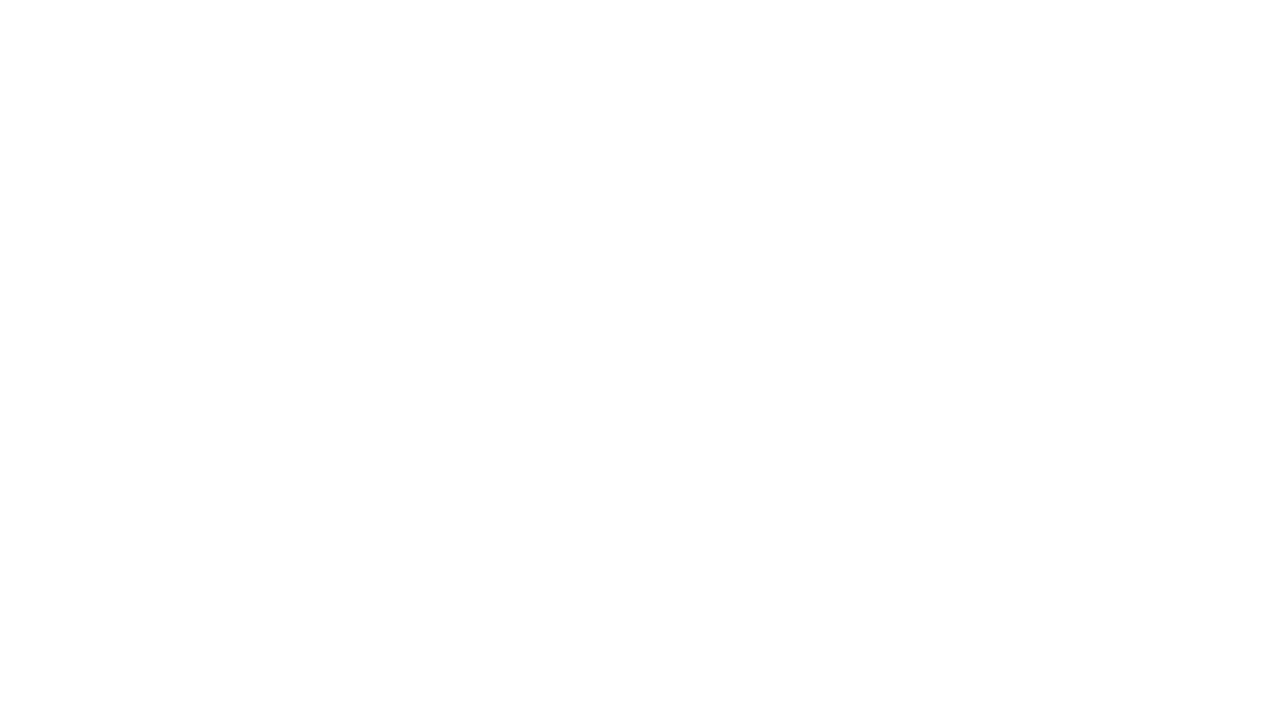

Waited 2 seconds for page 2 to load
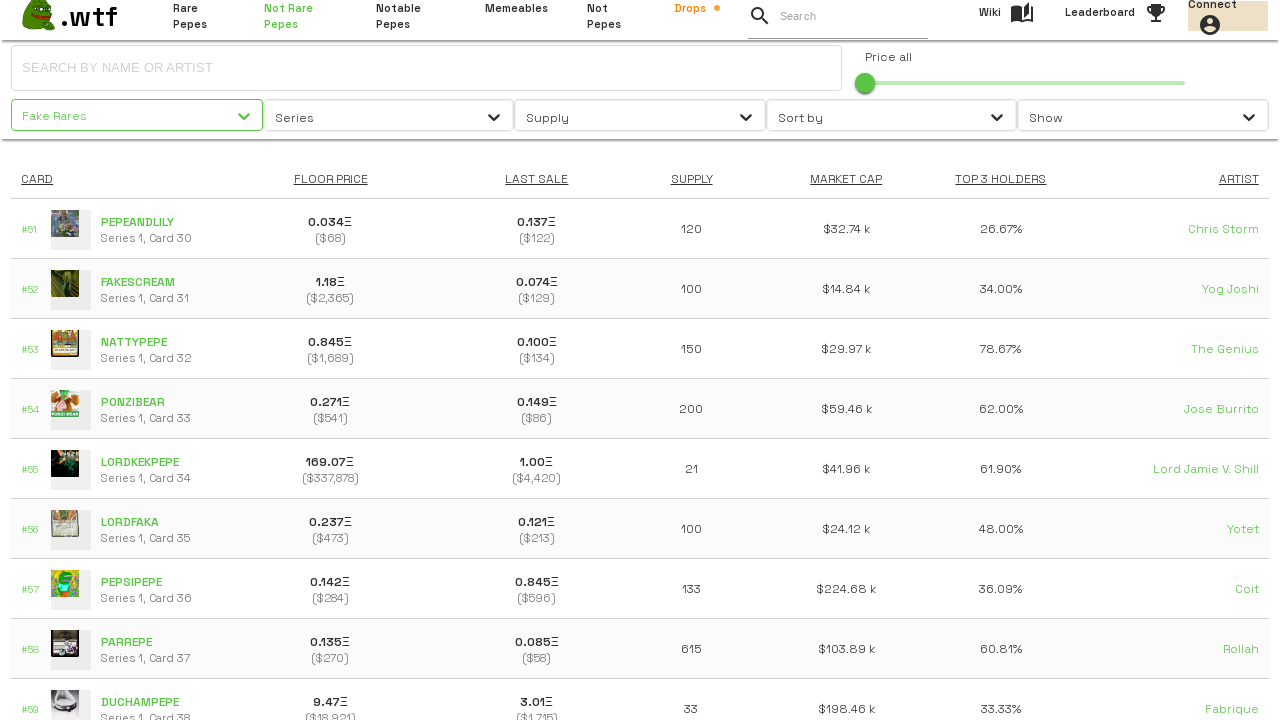

Table content loaded on page 2
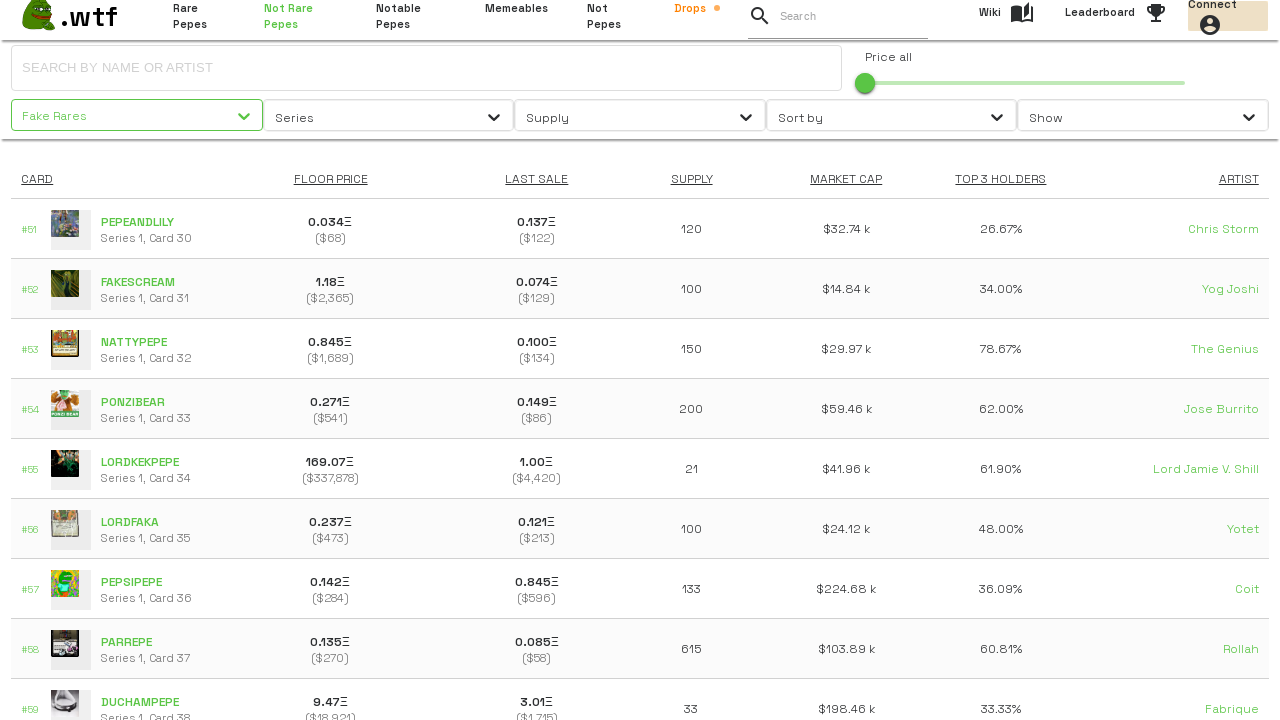

Scrolled to bottom of page 2 to load additional content
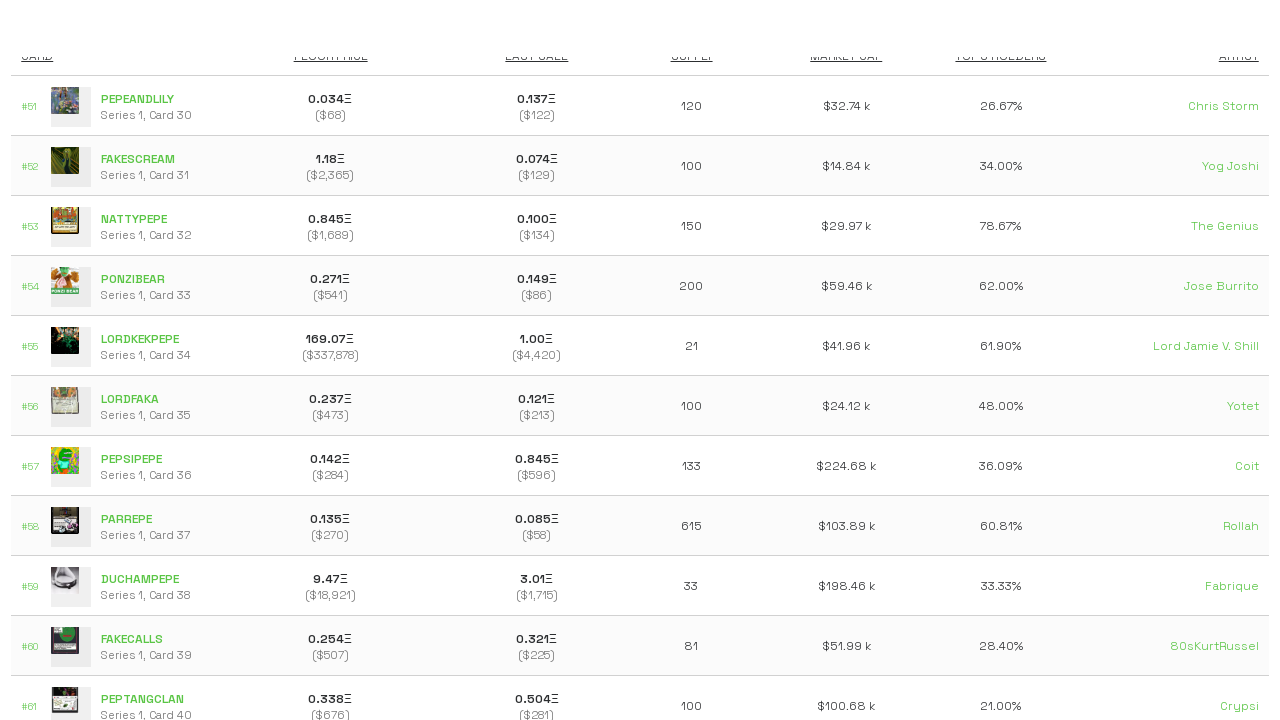

Waited 2 seconds for content to load after scroll on page 2
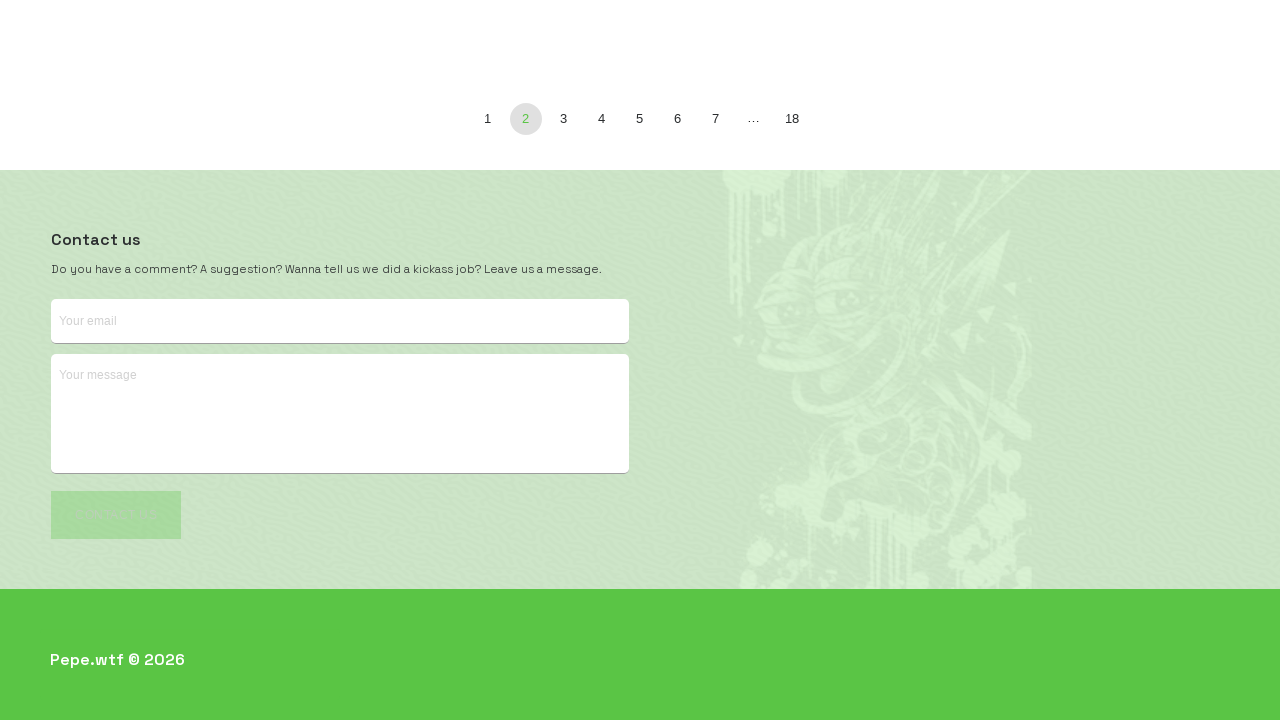

Clicked pagination button to navigate to page 3 at (564, 119) on xpath=//button[contains(@aria-label, 'page 3')]
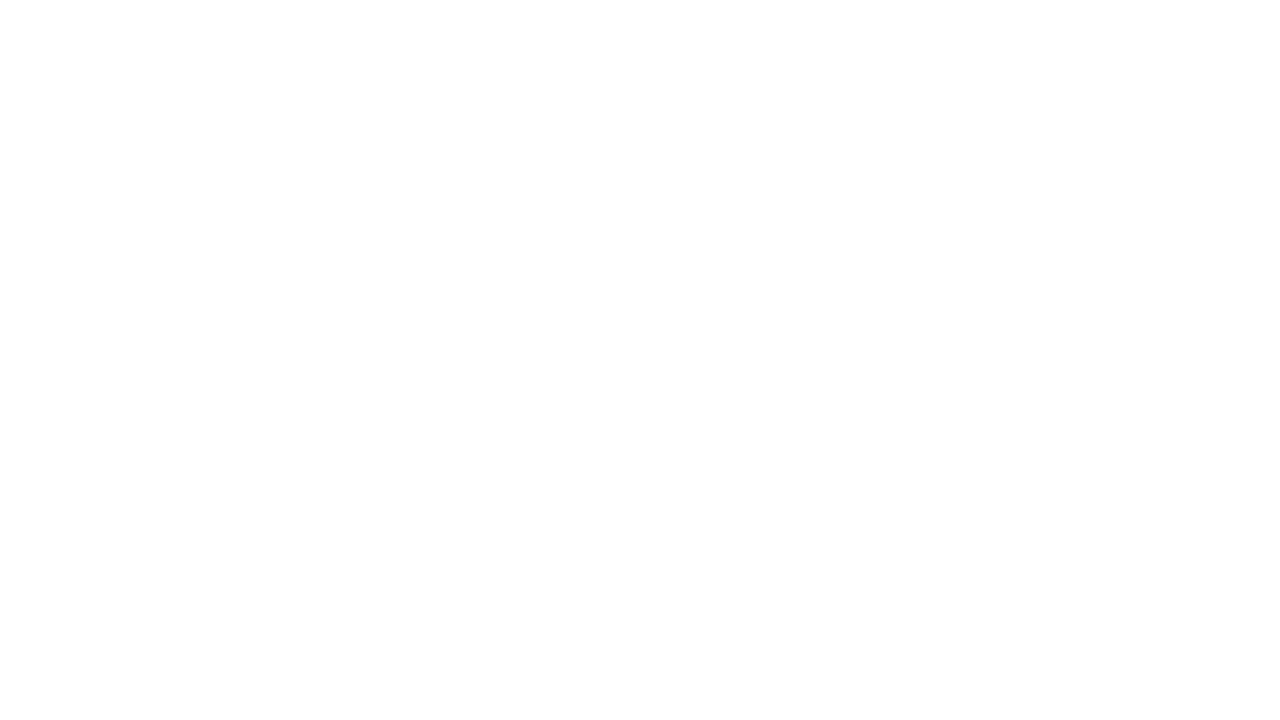

Waited 2 seconds for page 3 to load
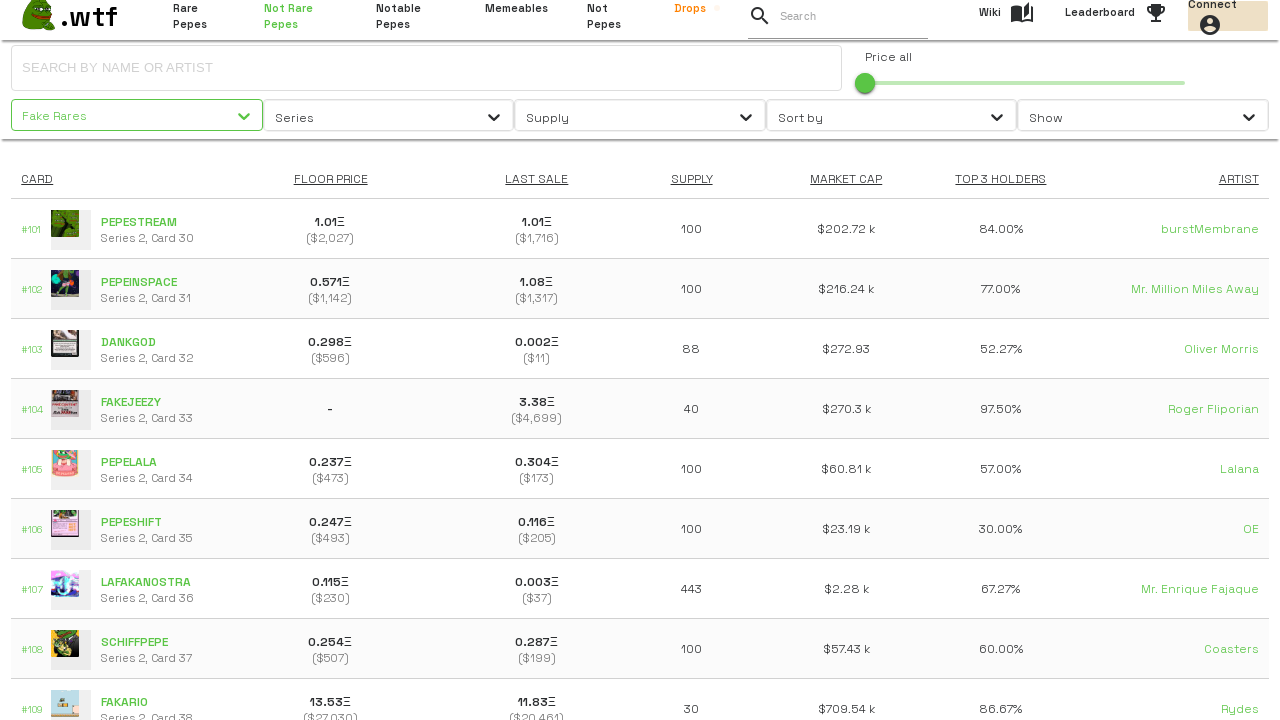

Table content loaded on page 3
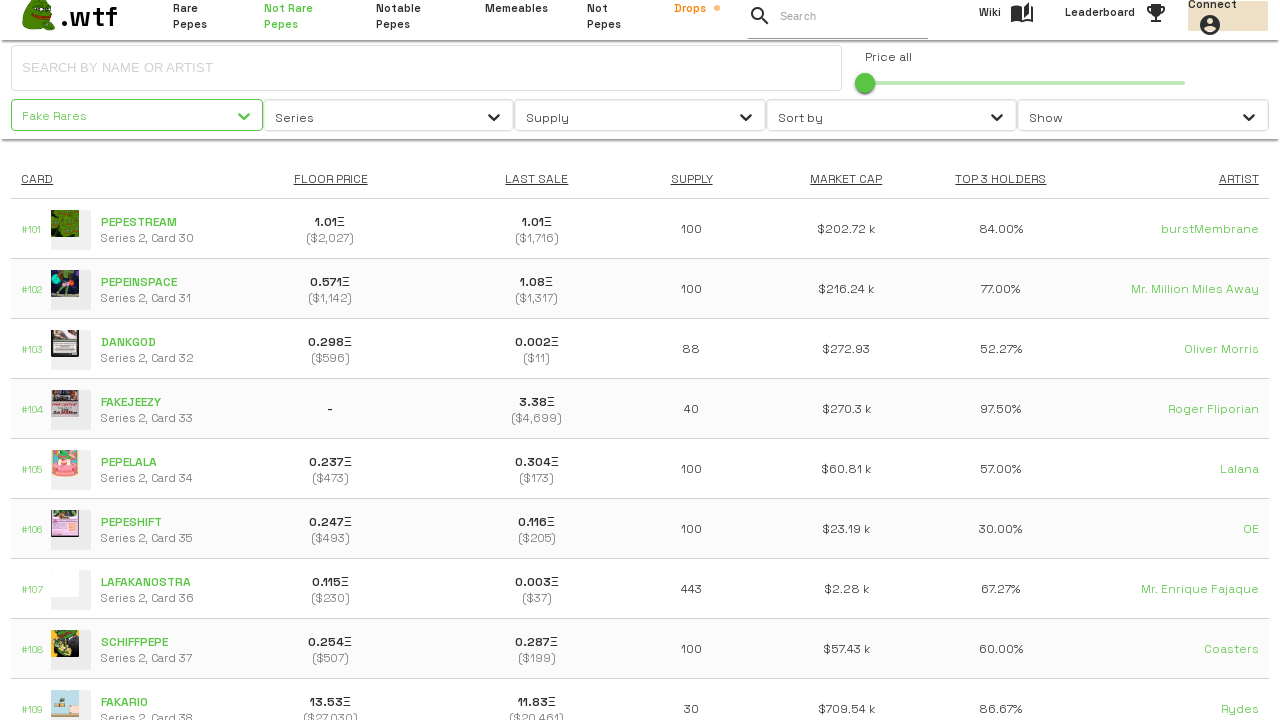

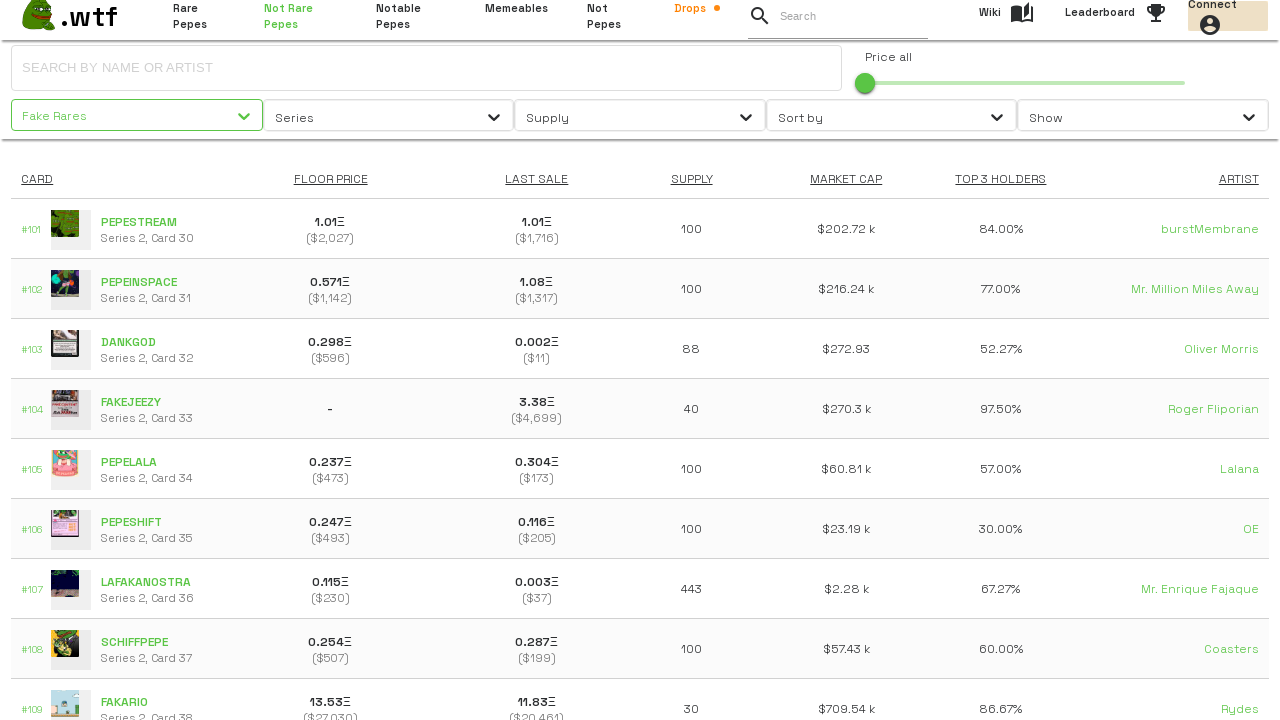